Tests a registration form by filling out first name, last name, and email fields, then submitting and verifying the success message

Starting URL: http://suninjuly.github.io/registration1.html

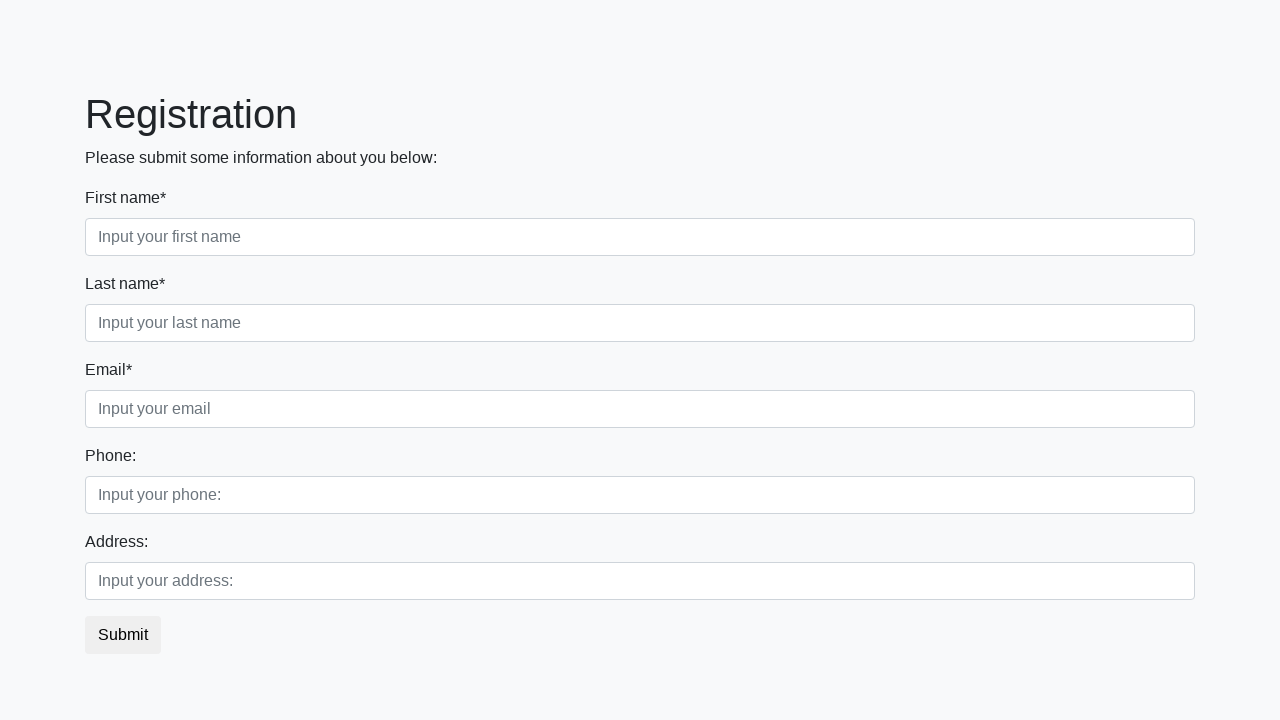

Filled first name field with 'Roman' on .first_block > .first_class > .first
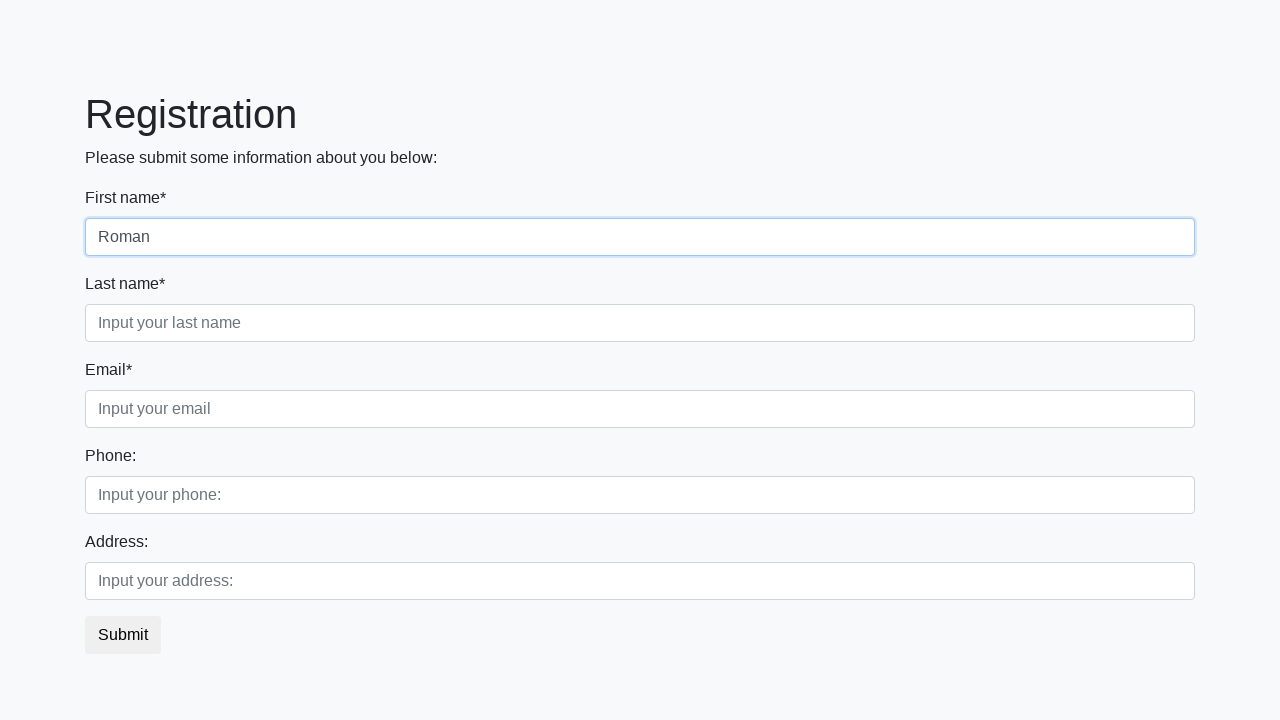

Filled last name field with 'Pupkin' on .first_block > .second_class > .second
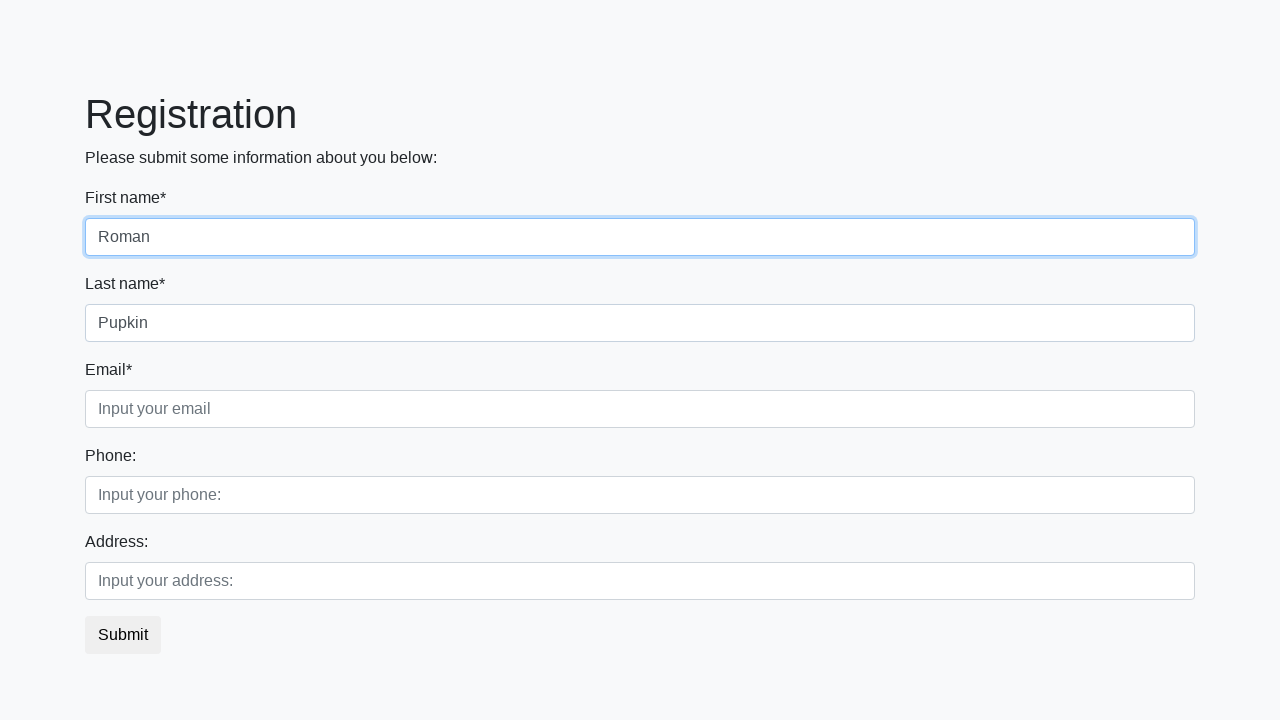

Filled email field with 'romanpupkin@gmail.com' on .first_block > .third_class > .third
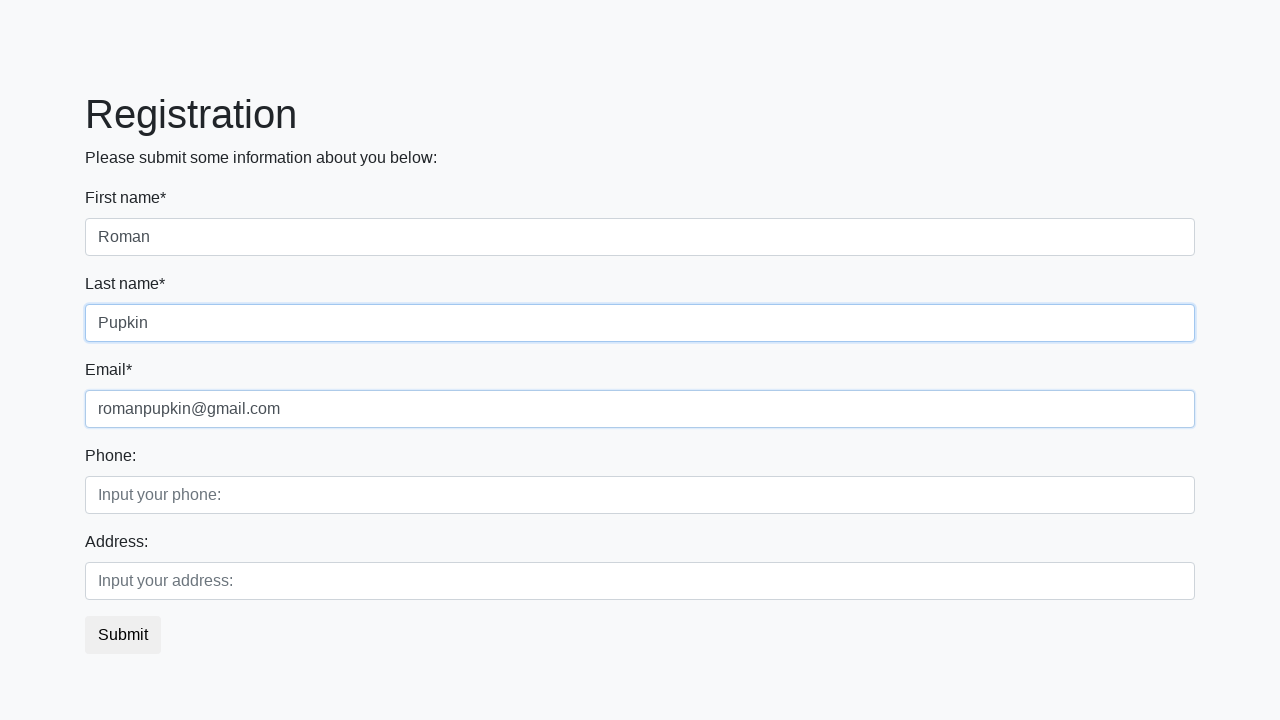

Clicked submit button to register at (123, 635) on button.btn
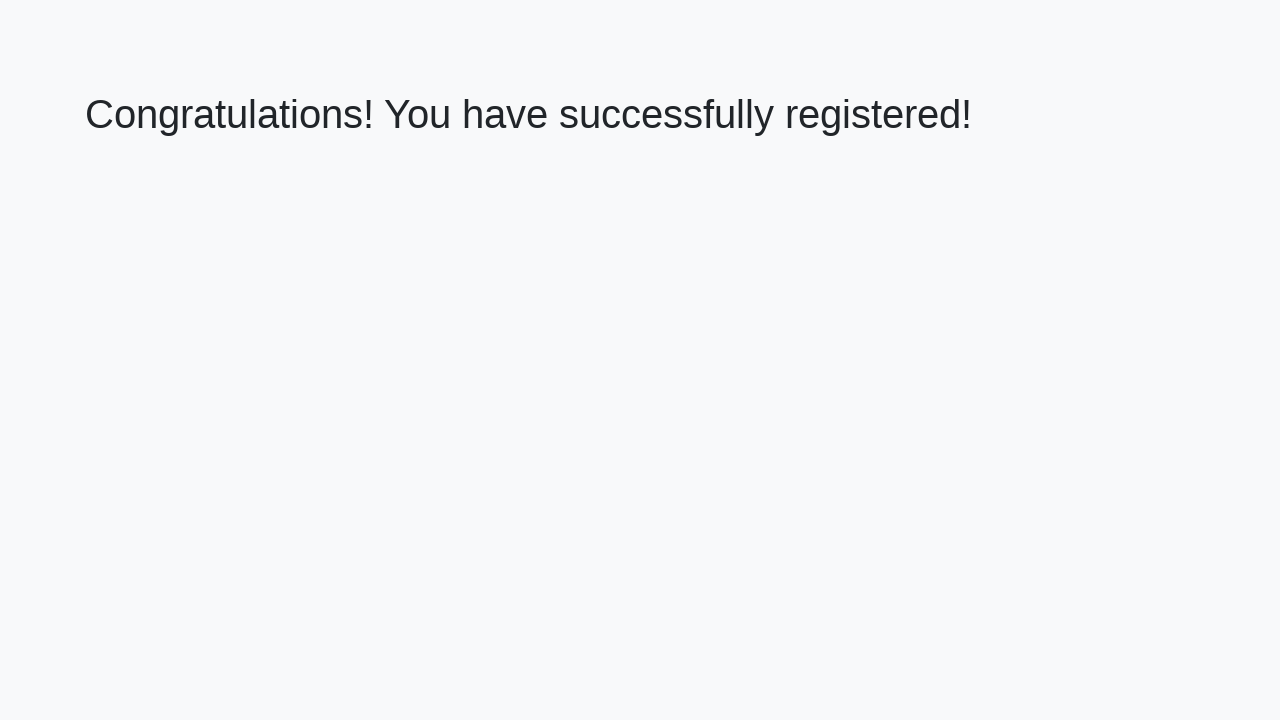

Success message heading loaded
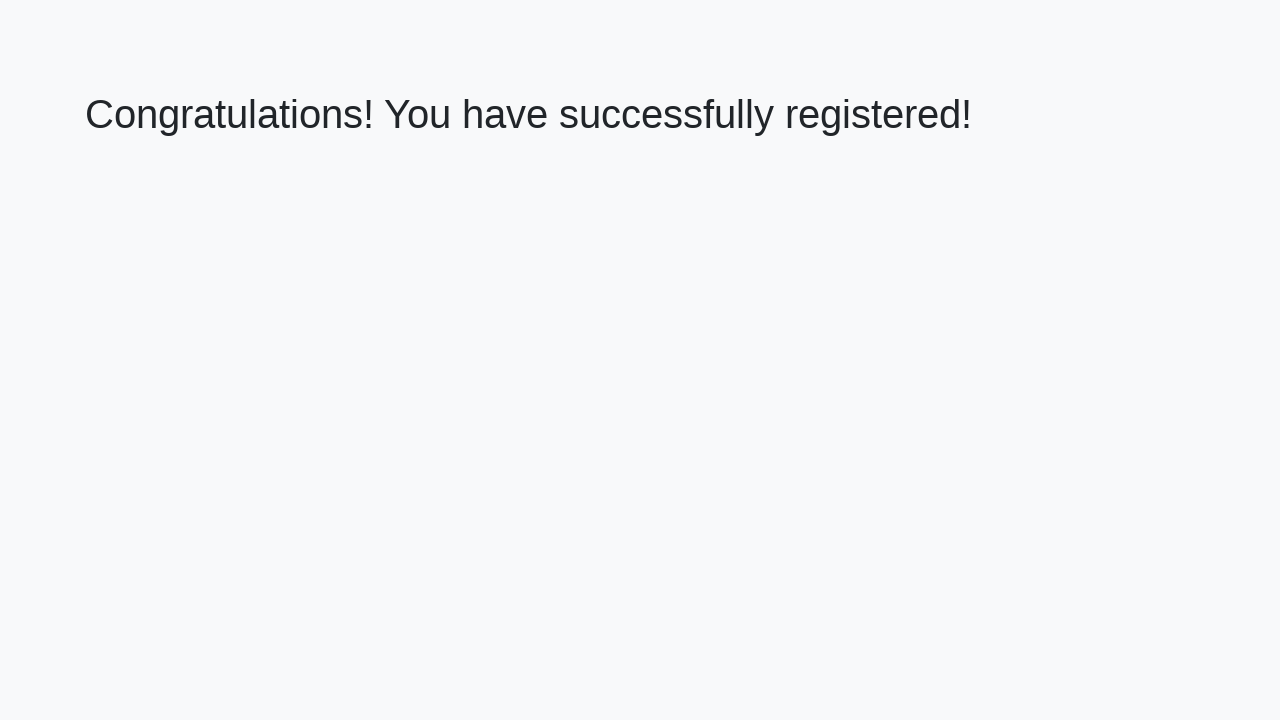

Extracted success message text: 'Congratulations! You have successfully registered!'
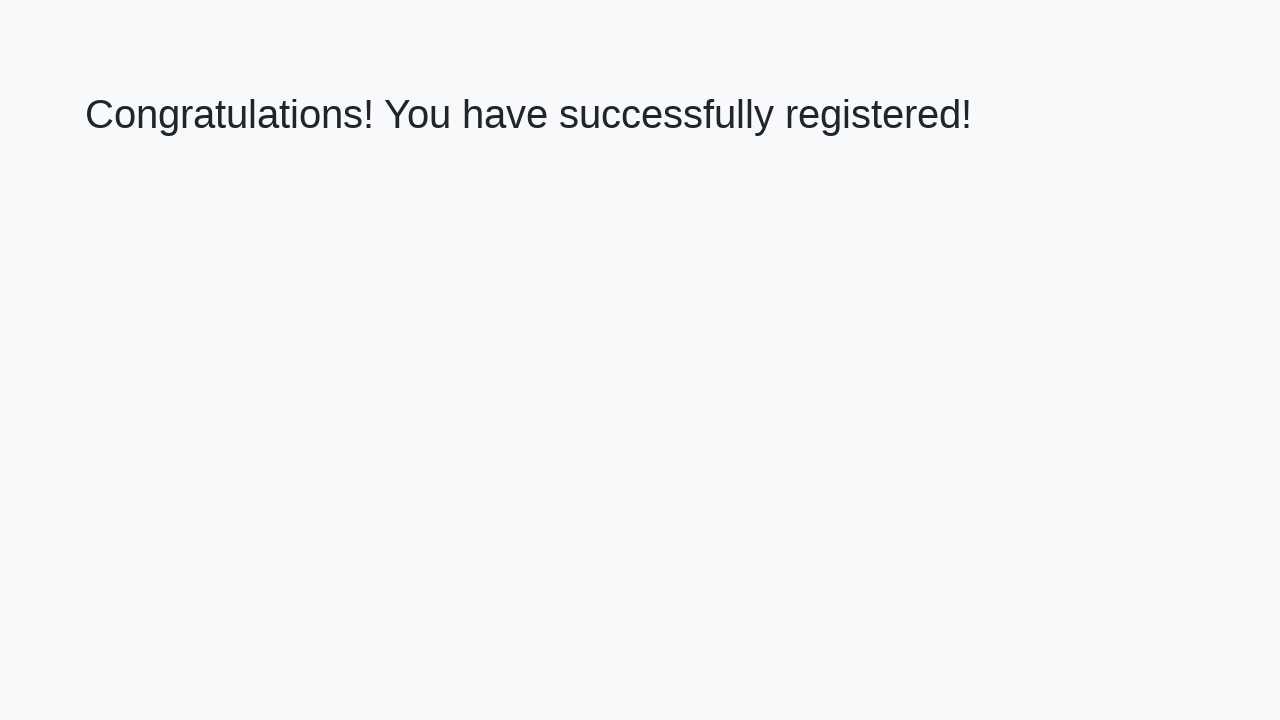

Verified success message matches expected text
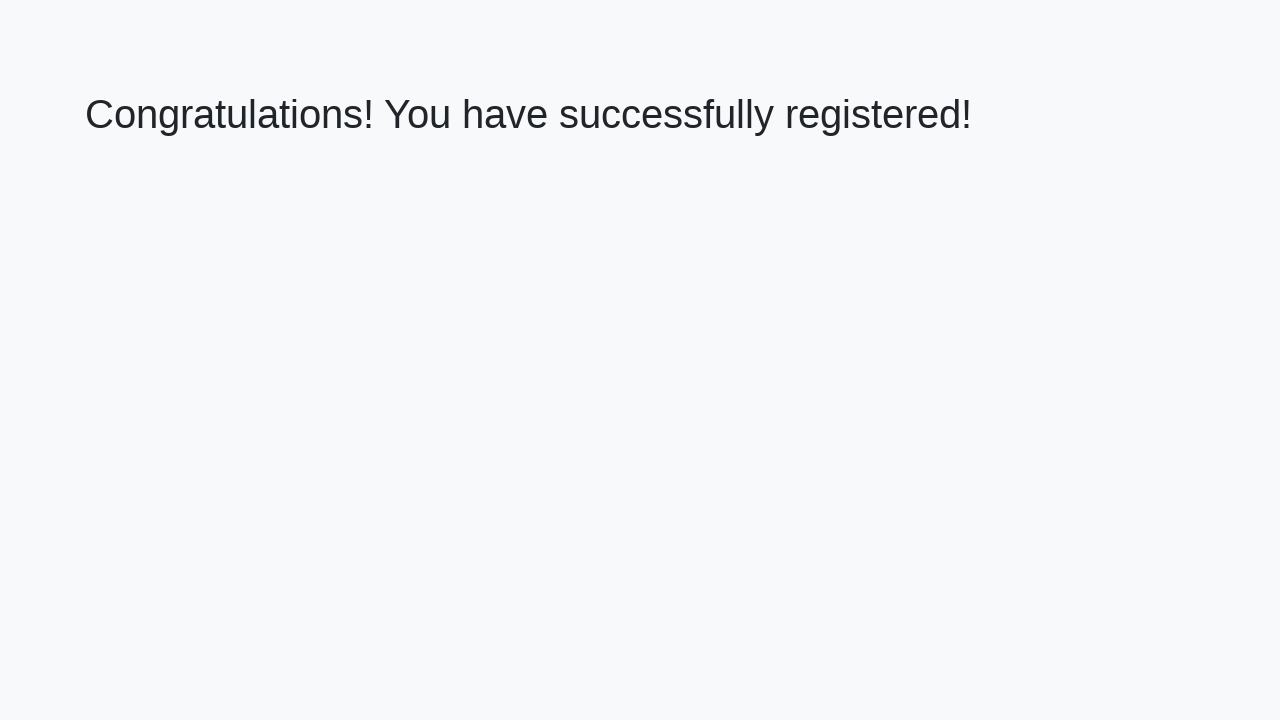

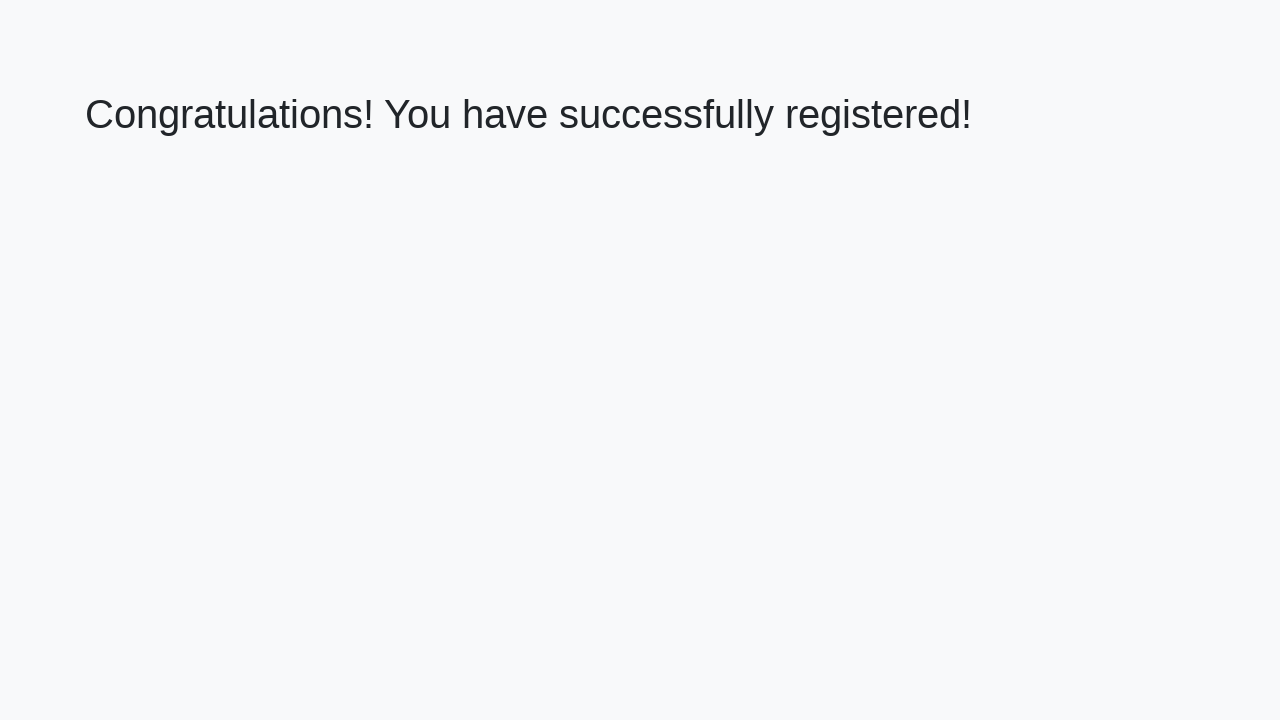